Clicks the Get Started button and verifies focus state changes

Starting URL: https://webdriver.io/

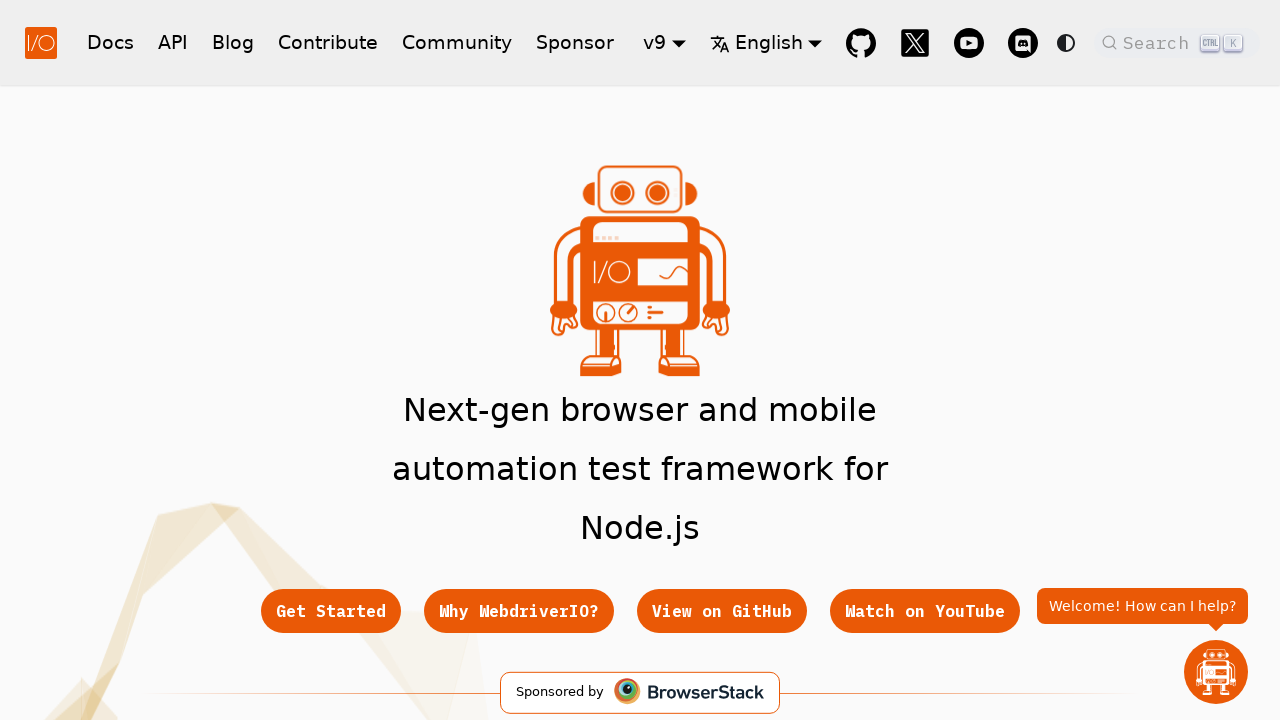

Located Get Started button
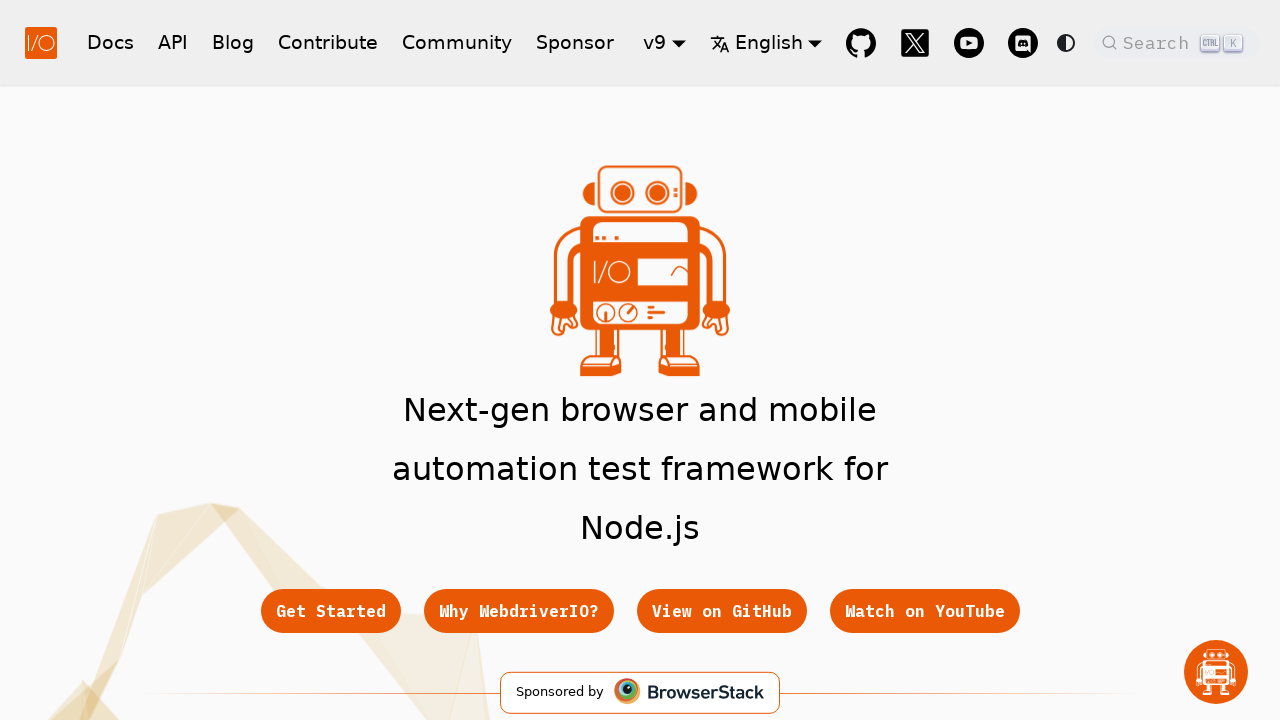

Clicked Get Started button at (330, 611) on .button[href="/docs/gettingstarted"]
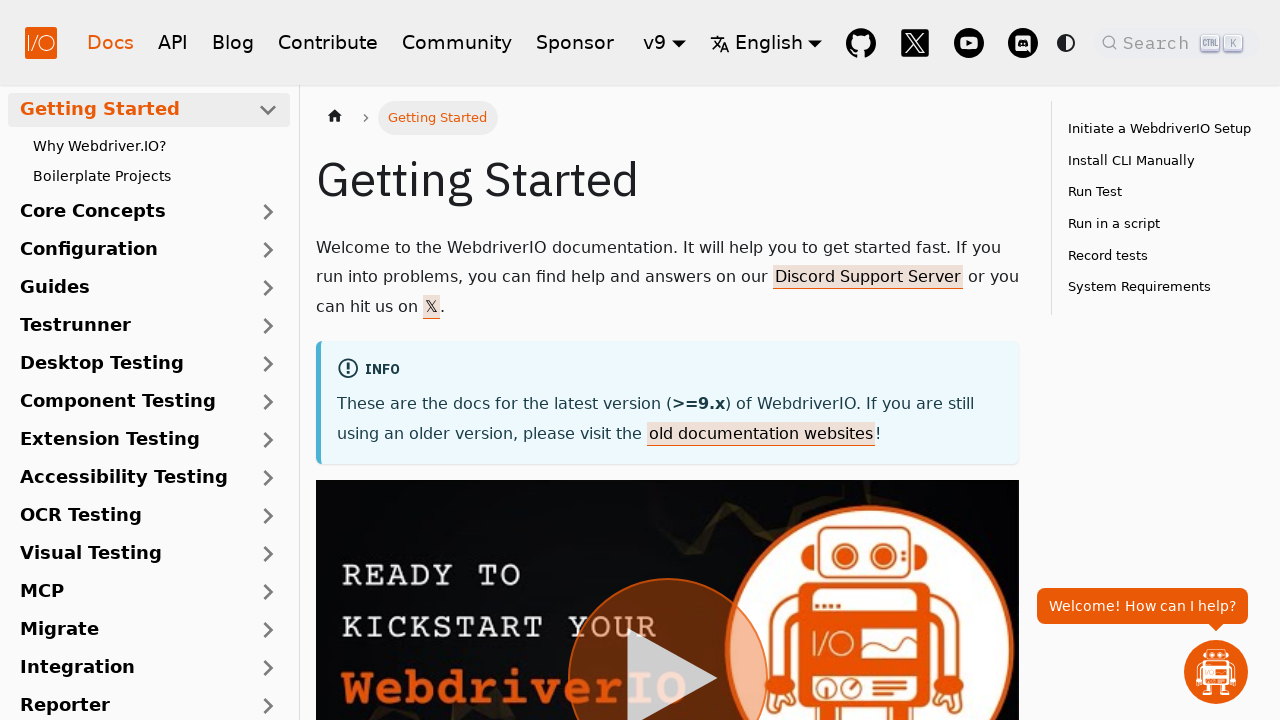

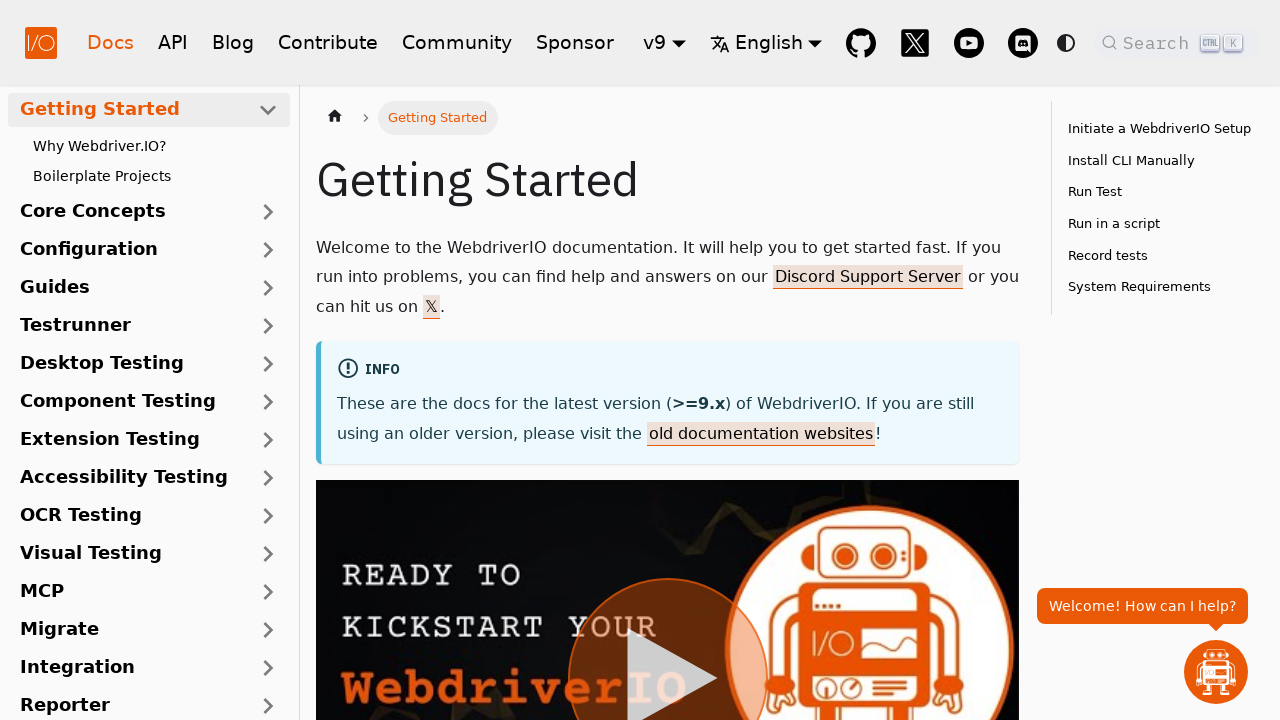